Tests the calculator's subtract operation by selecting the Prototype build, entering two numbers (2 and 3), performing subtraction, and verifying the result equals -1

Starting URL: https://testsheepnz.github.io/BasicCalculator.html

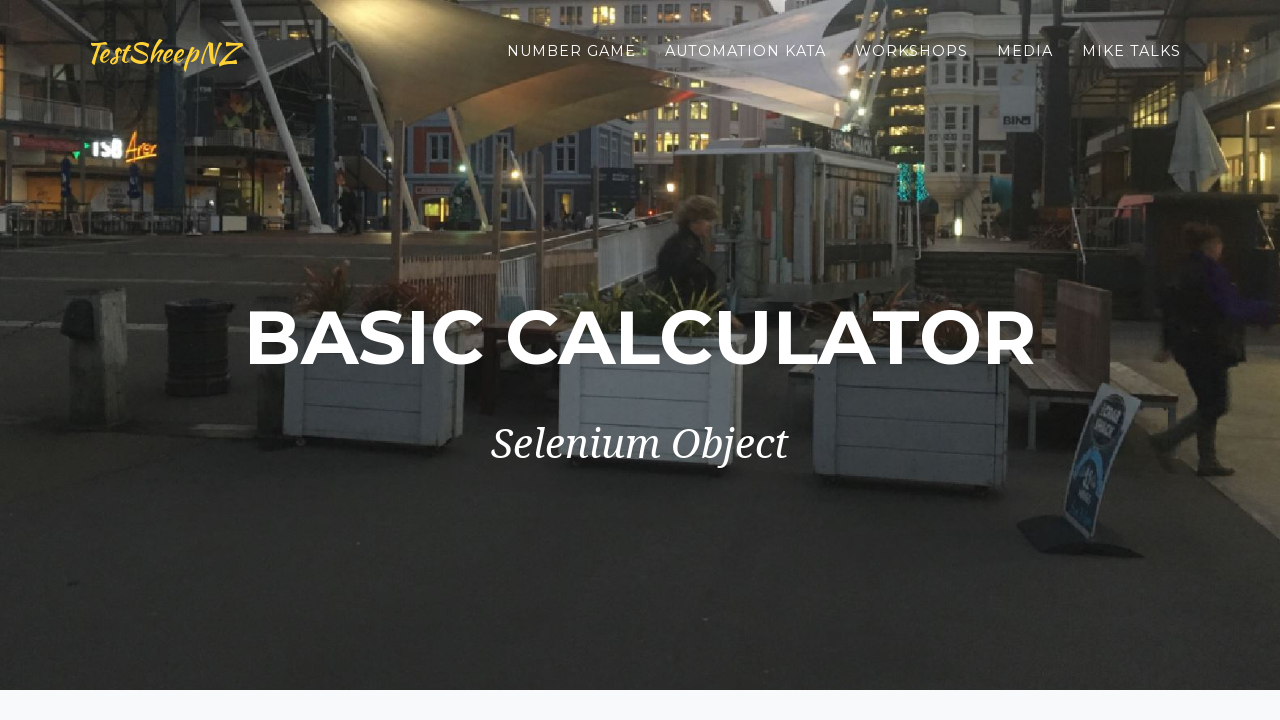

Scrolled to bottom of page
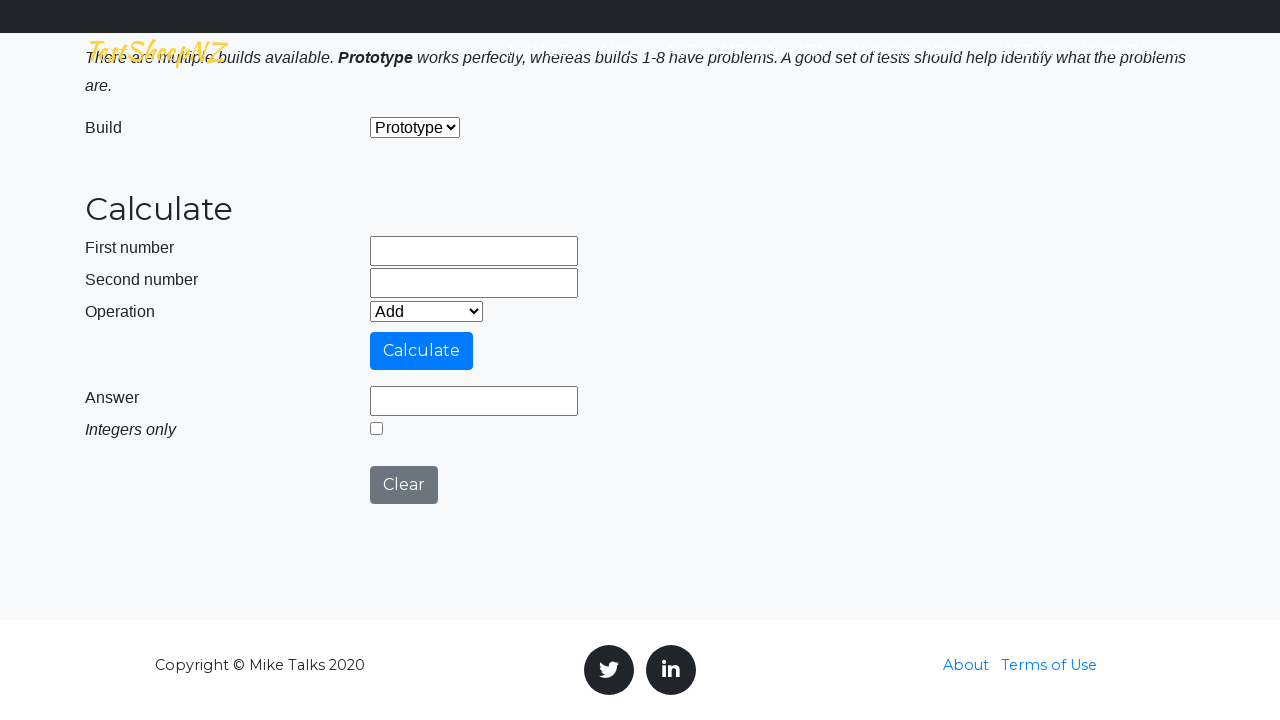

Selected 'Prototype' build from dropdown on #selectBuild
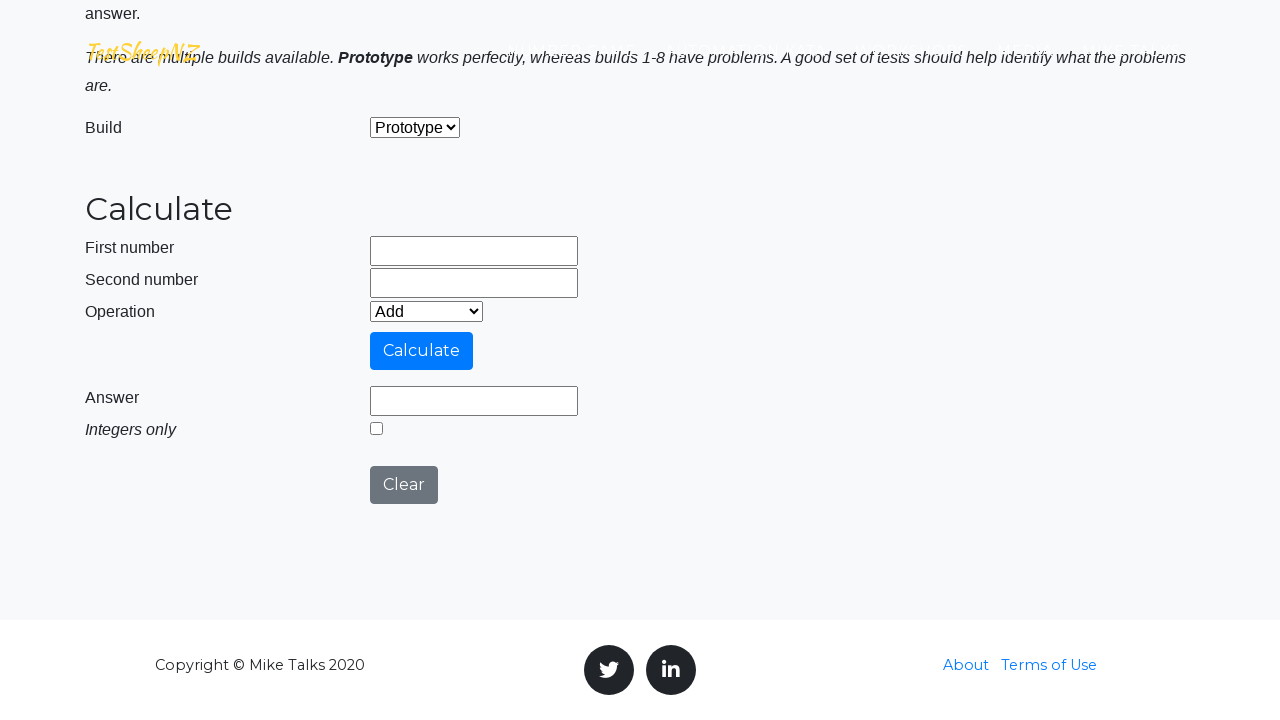

Entered '2' in first number field on #number1Field
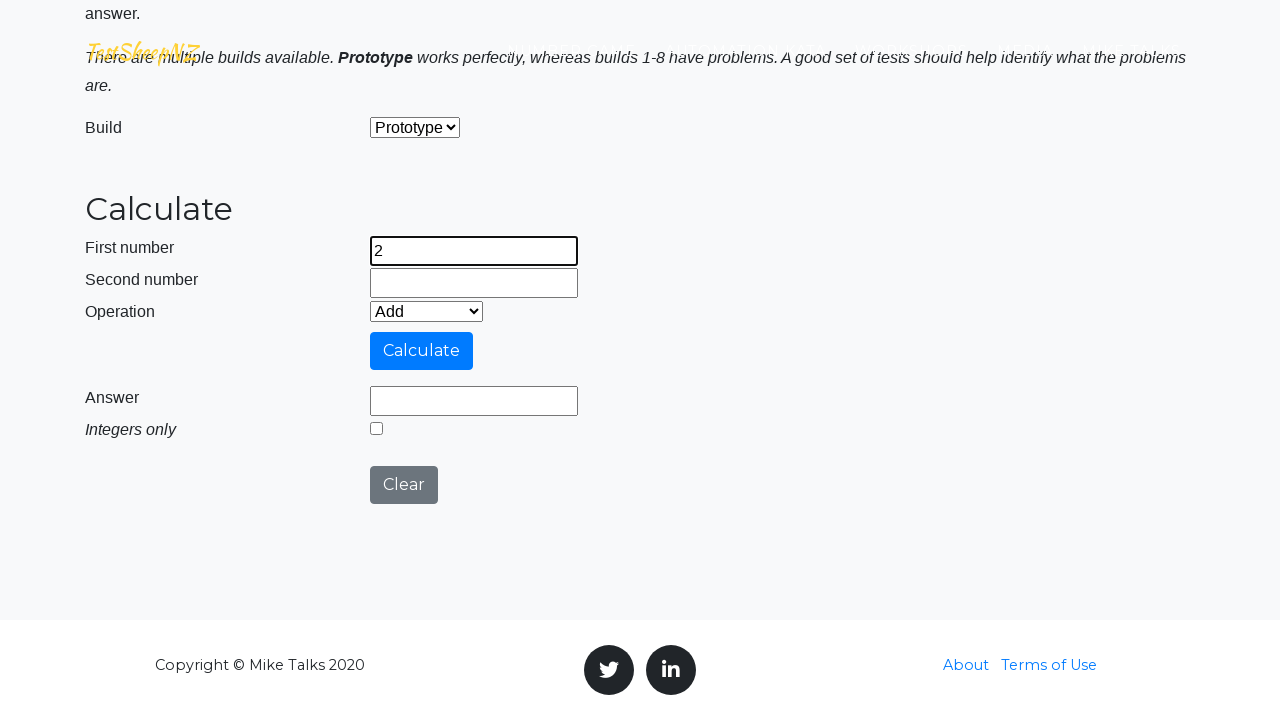

Entered '3' in second number field on #number2Field
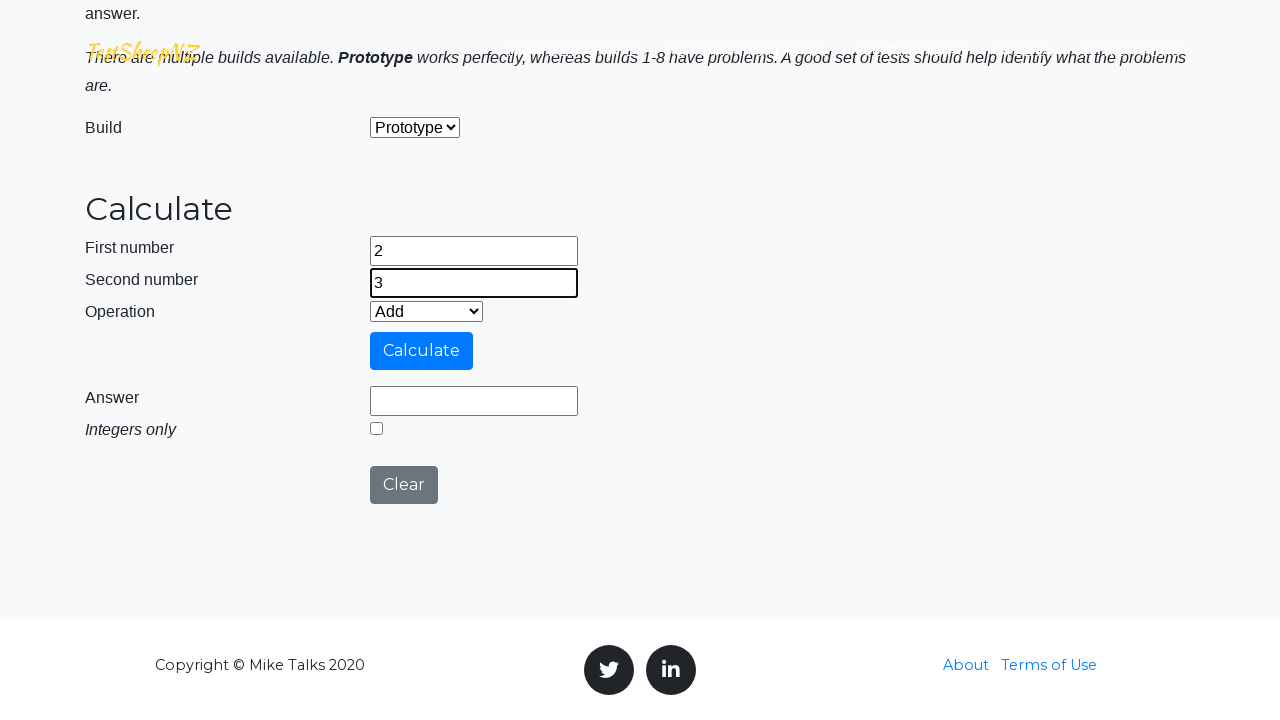

Selected 'Subtract' operation from dropdown on #selectOperationDropdown
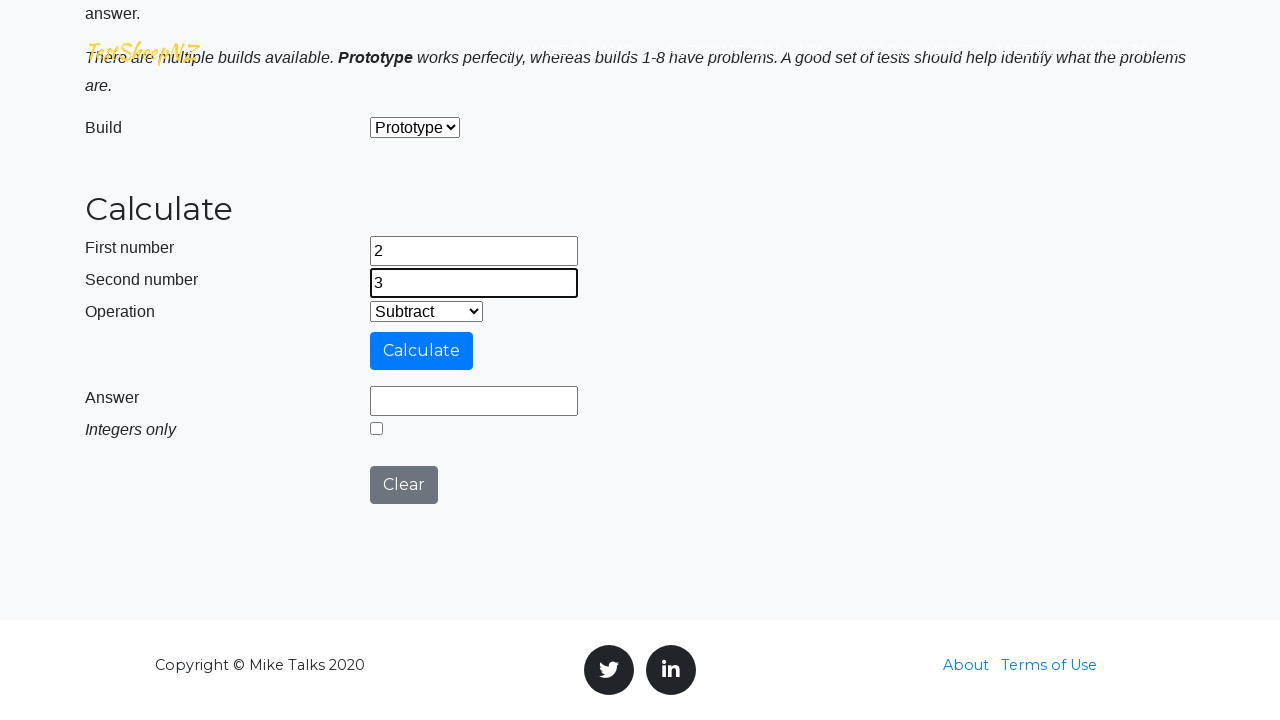

Clicked Calculate button at (422, 351) on #calculateButton
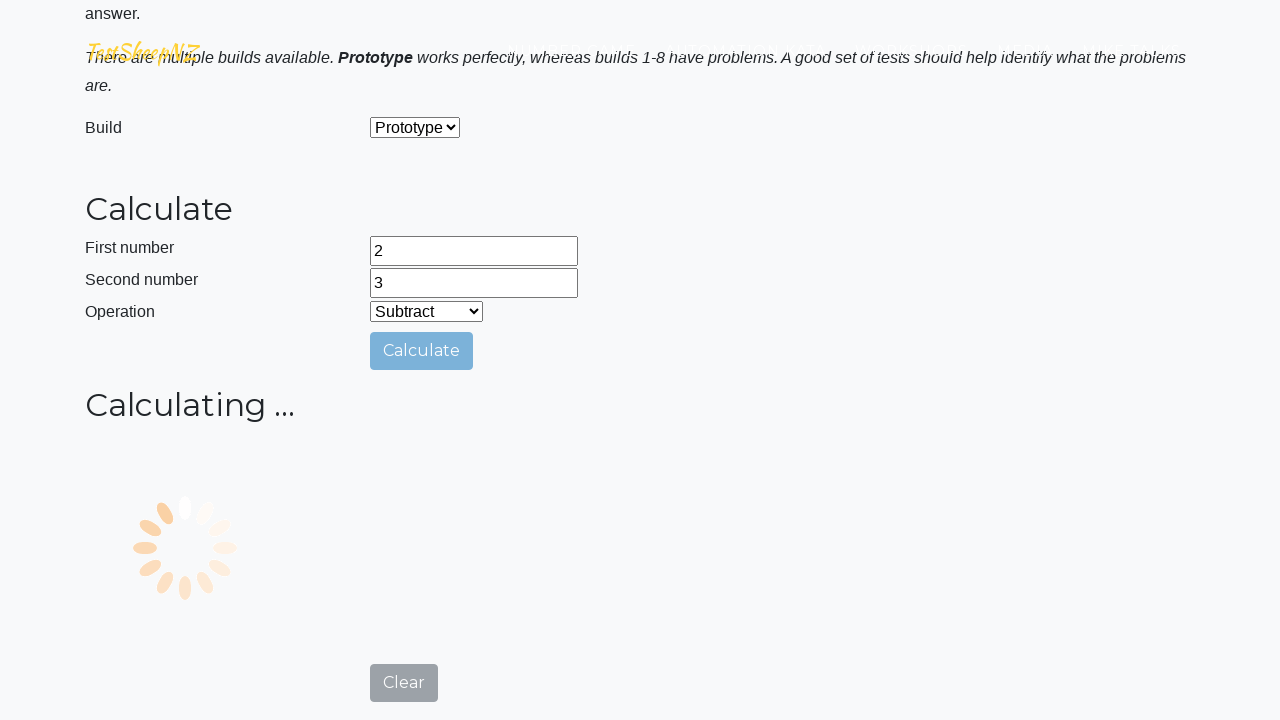

Verified answer field contains '-1' (subtraction result)
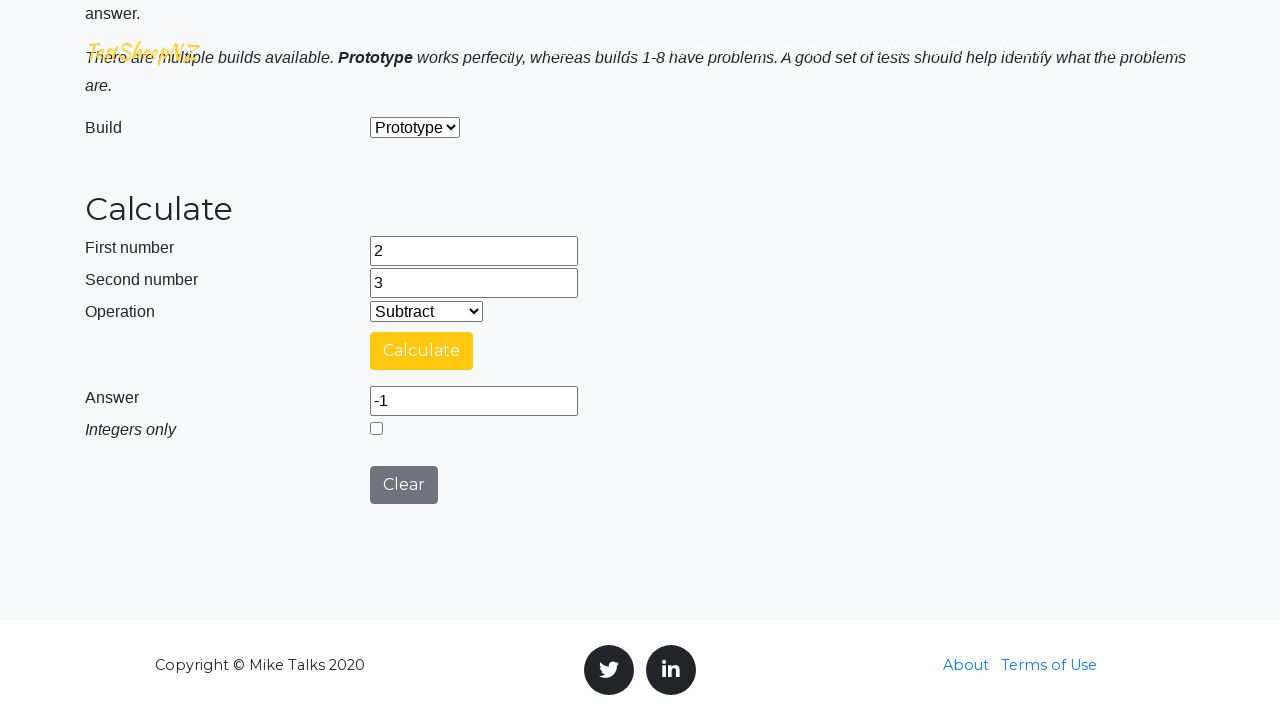

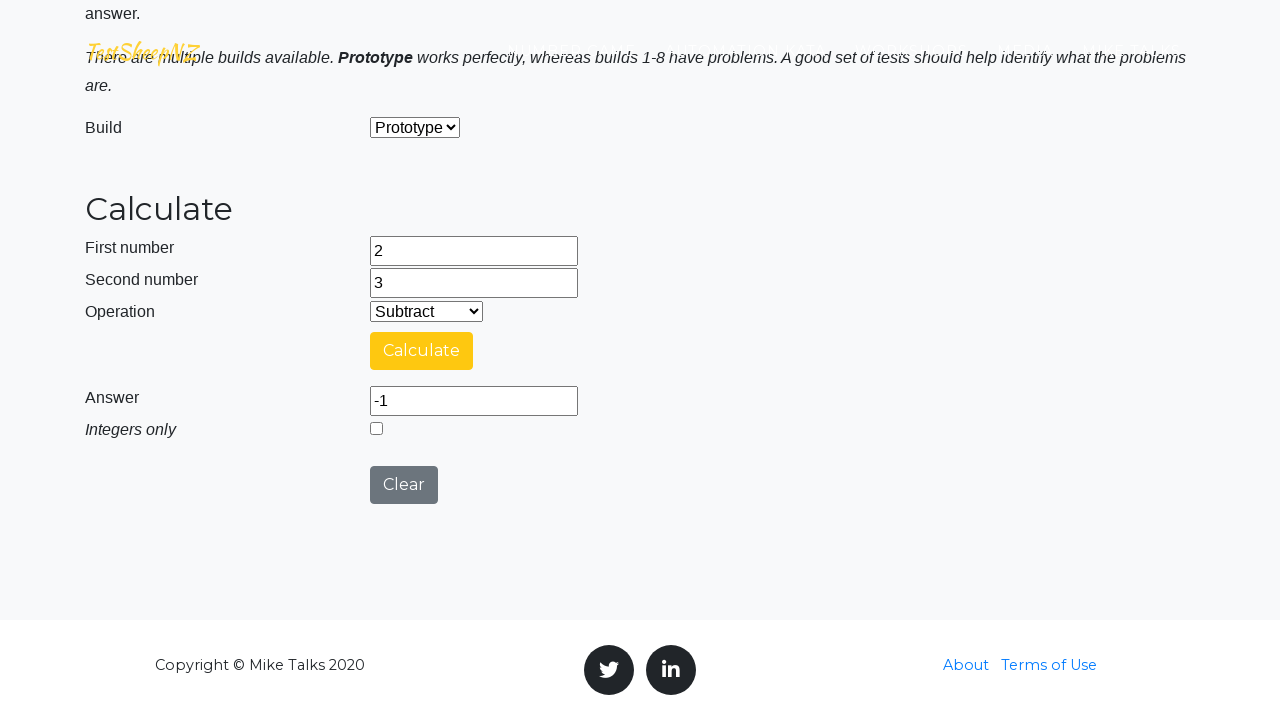